Tests page scrolling functionality by scrolling the window down by 500 pixels and then scrolling within a fixed-header table element by 500 pixels.

Starting URL: https://www.rahulshettyacademy.com/AutomationPractice/

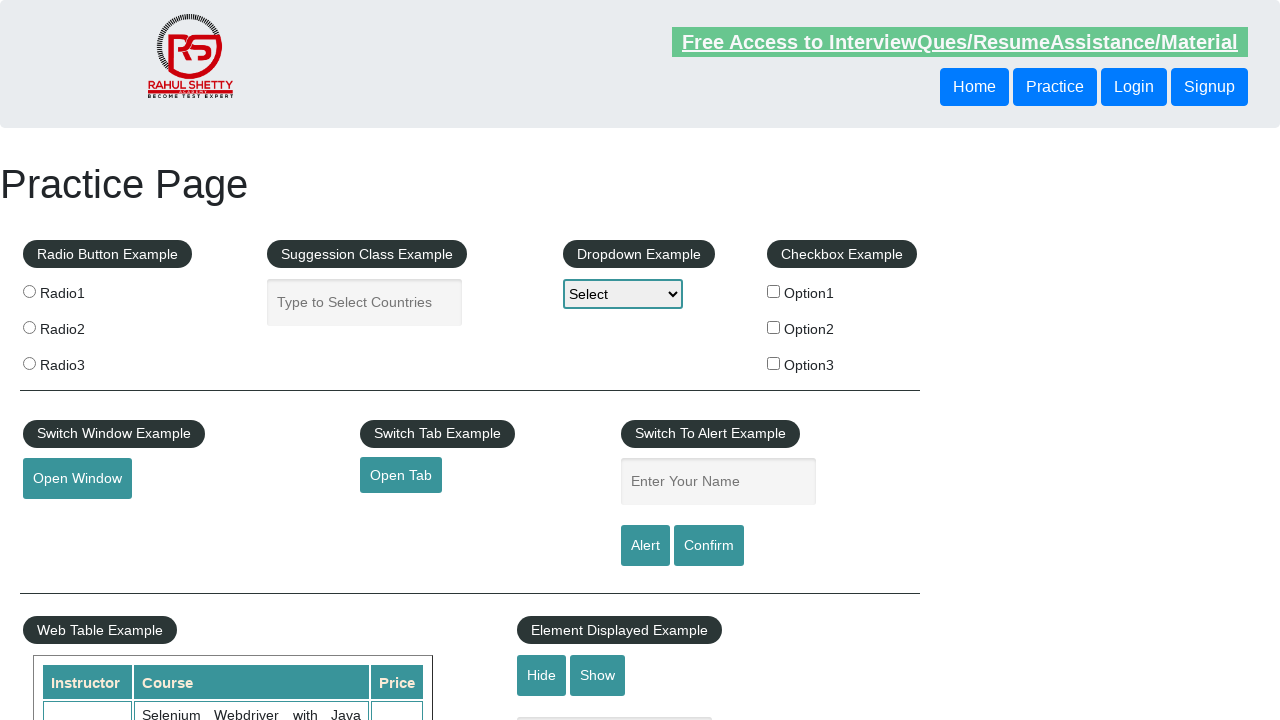

Navigated to AutomationPractice page
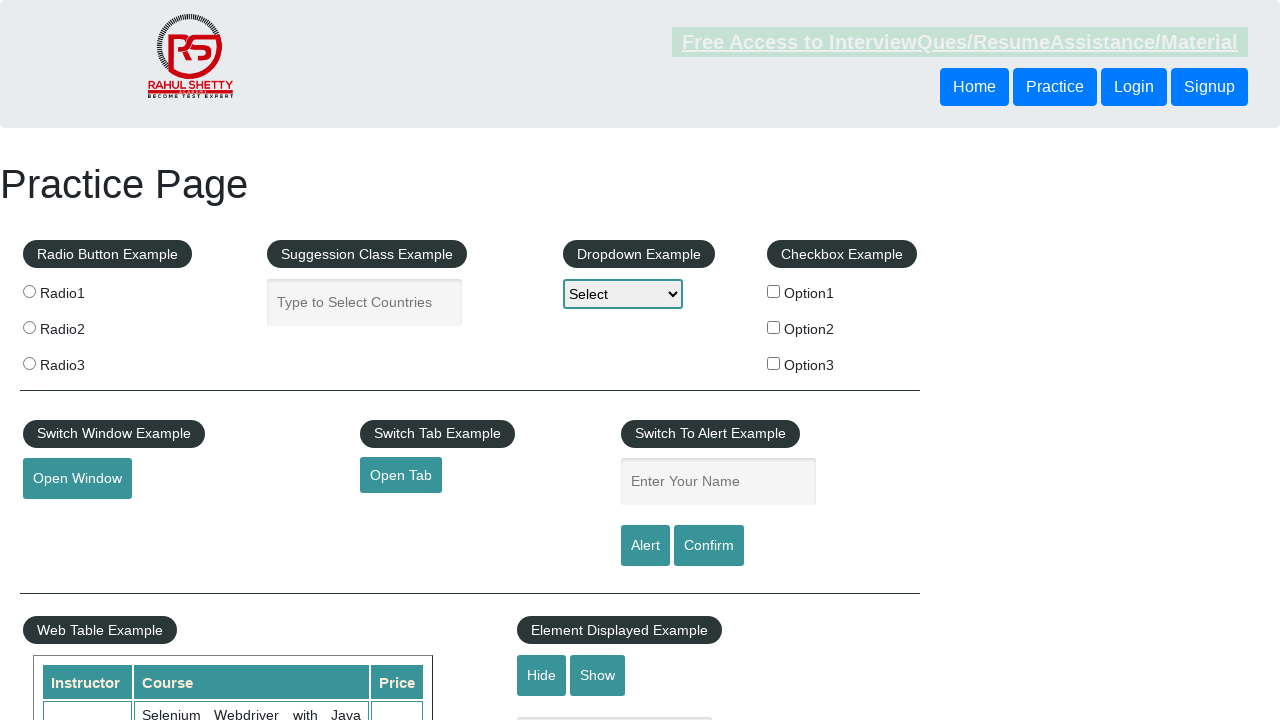

Scrolled window down by 500 pixels
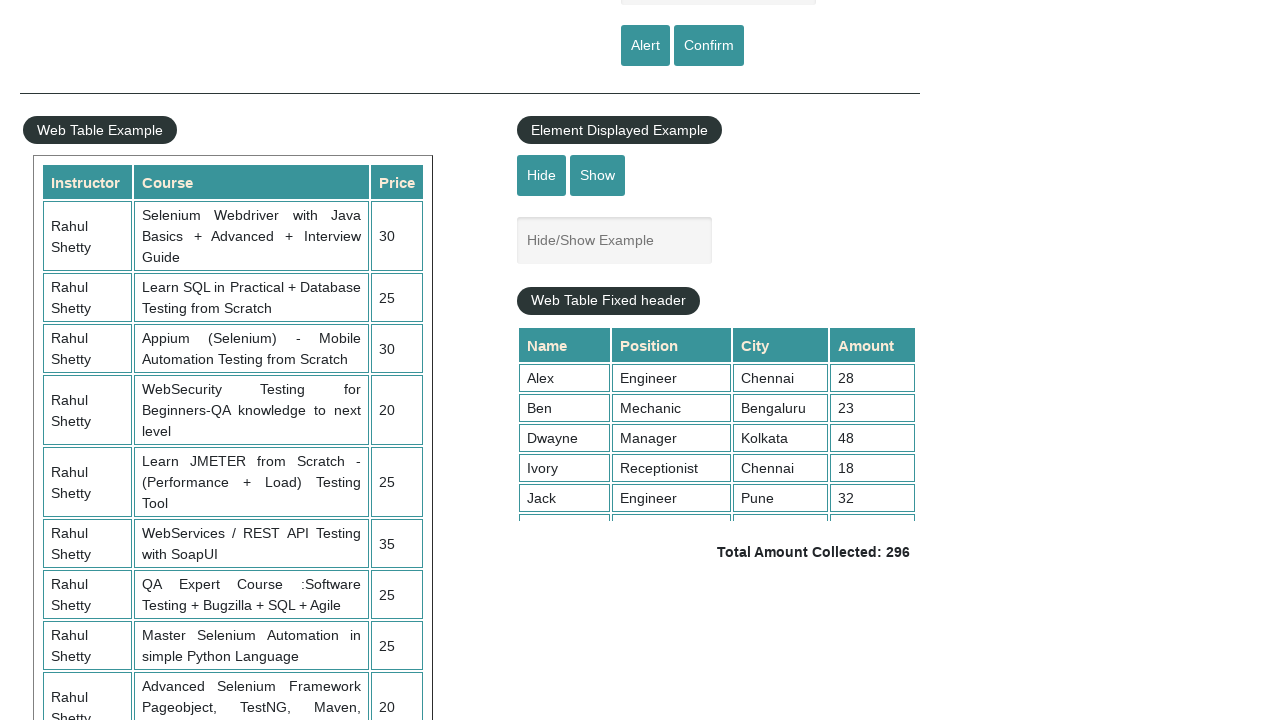

Scrolled fixed-header table down by 500 pixels
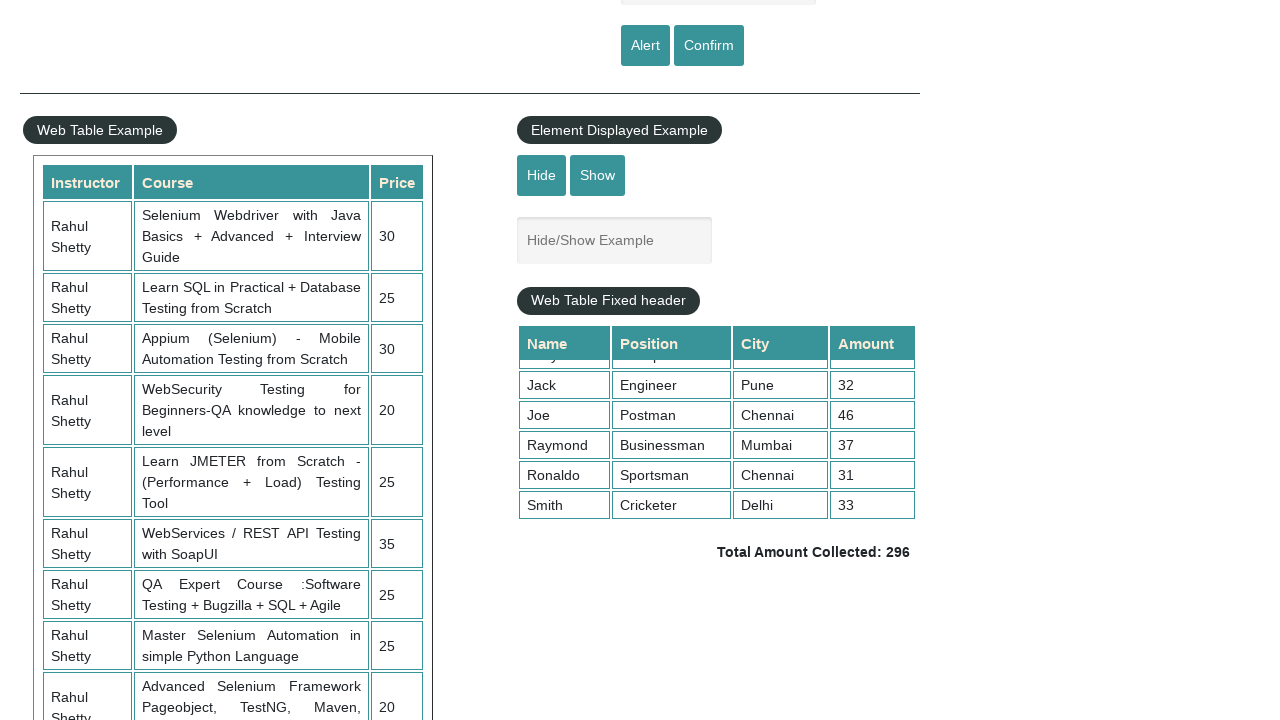

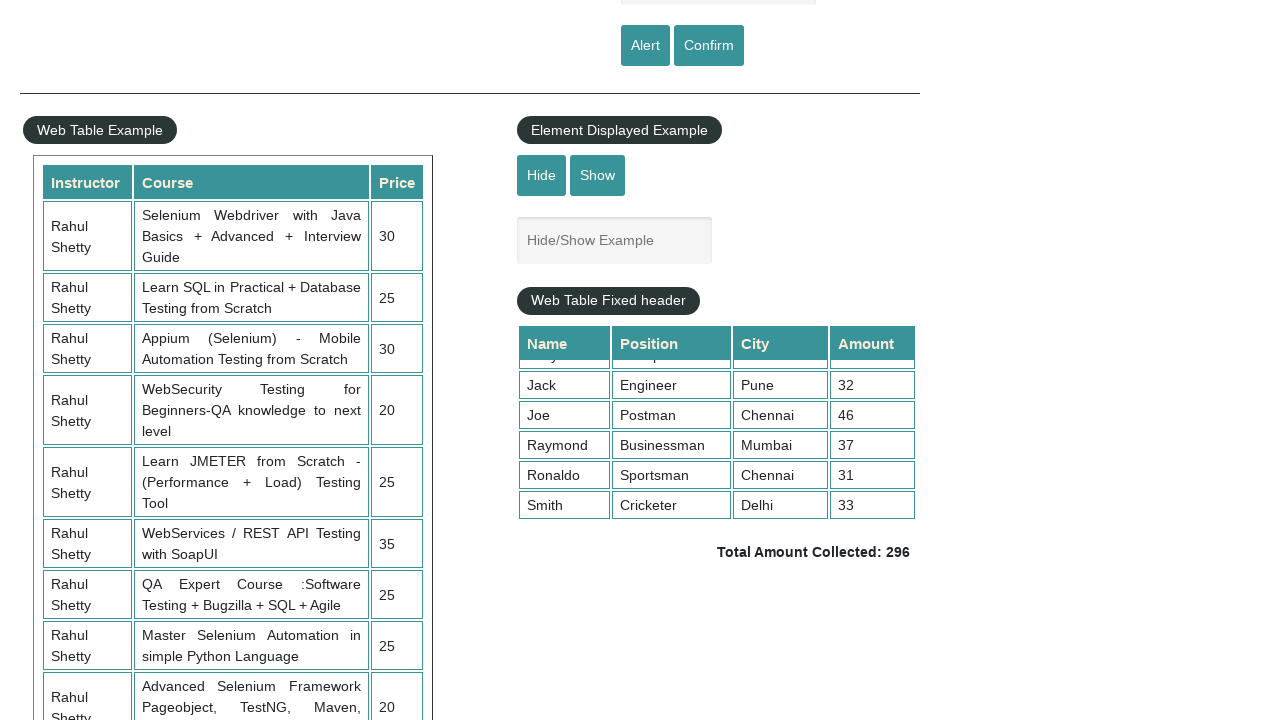